Tests JavaScript alert handling by clicking a button that triggers an alert and then accepting it

Starting URL: http://demo.automationtesting.in/Alerts.html

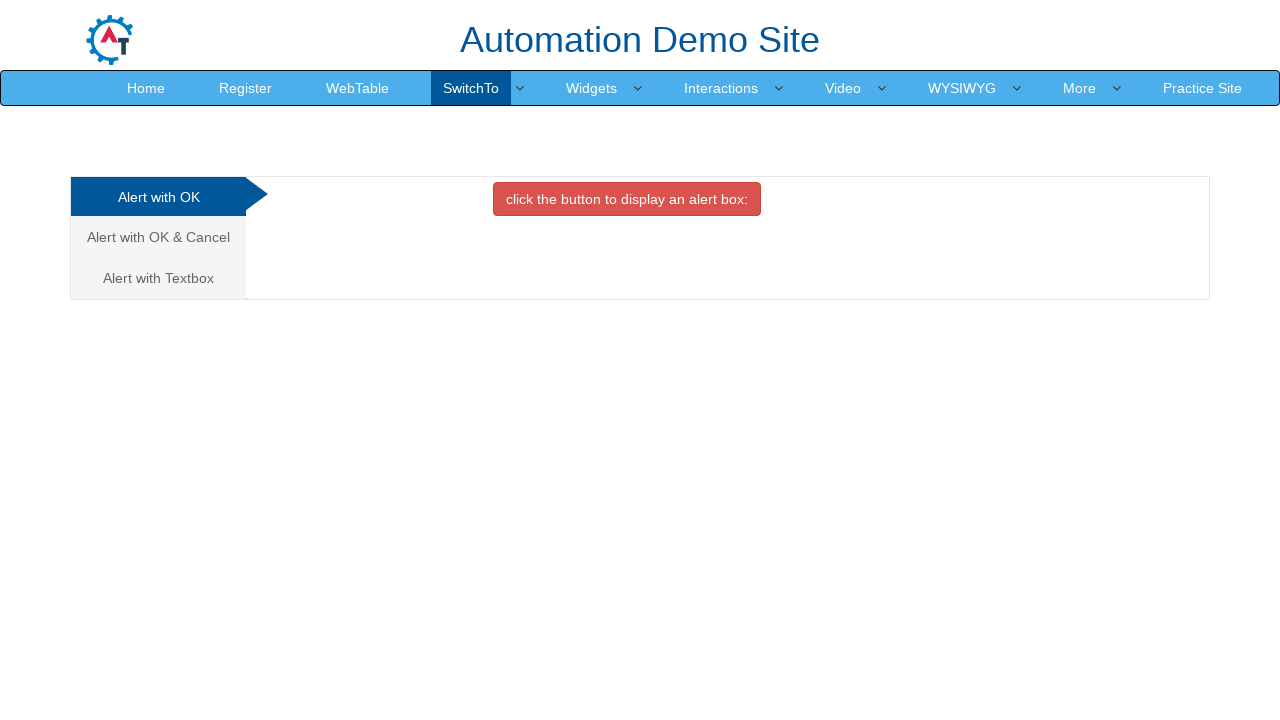

Clicked alert trigger button at (627, 199) on button.btn.btn-danger
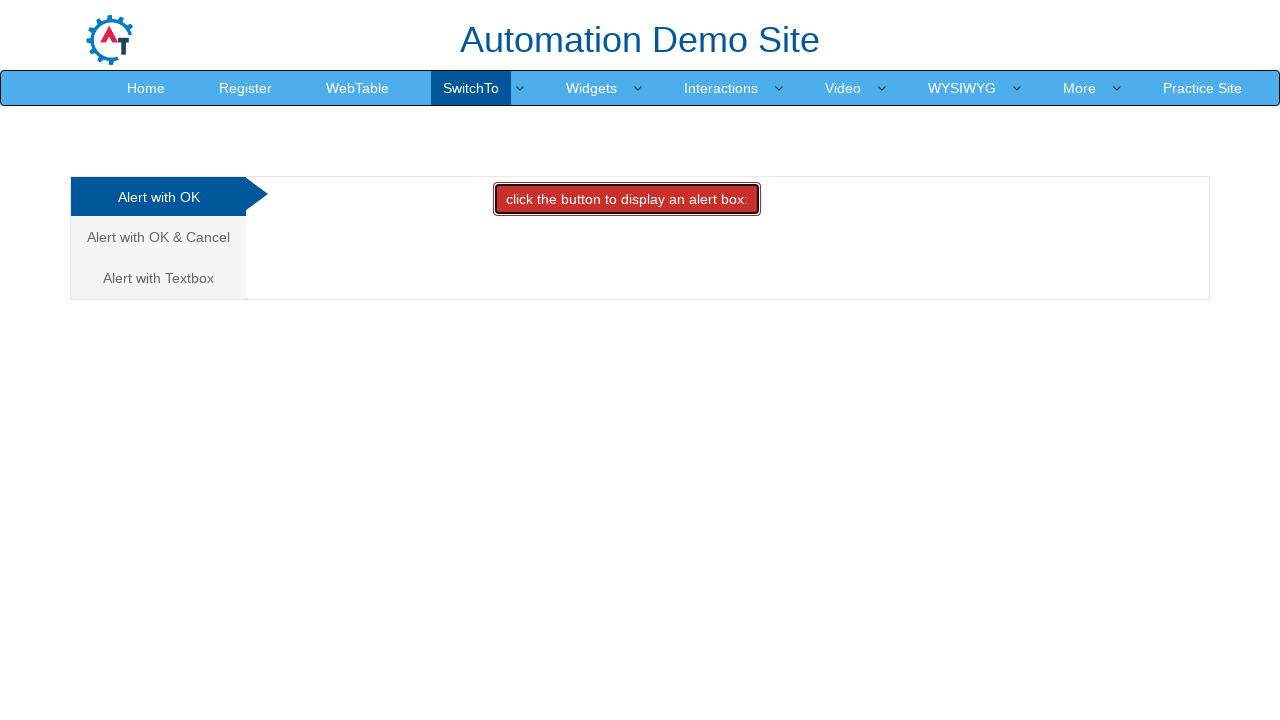

Set up dialog handler to accept alerts
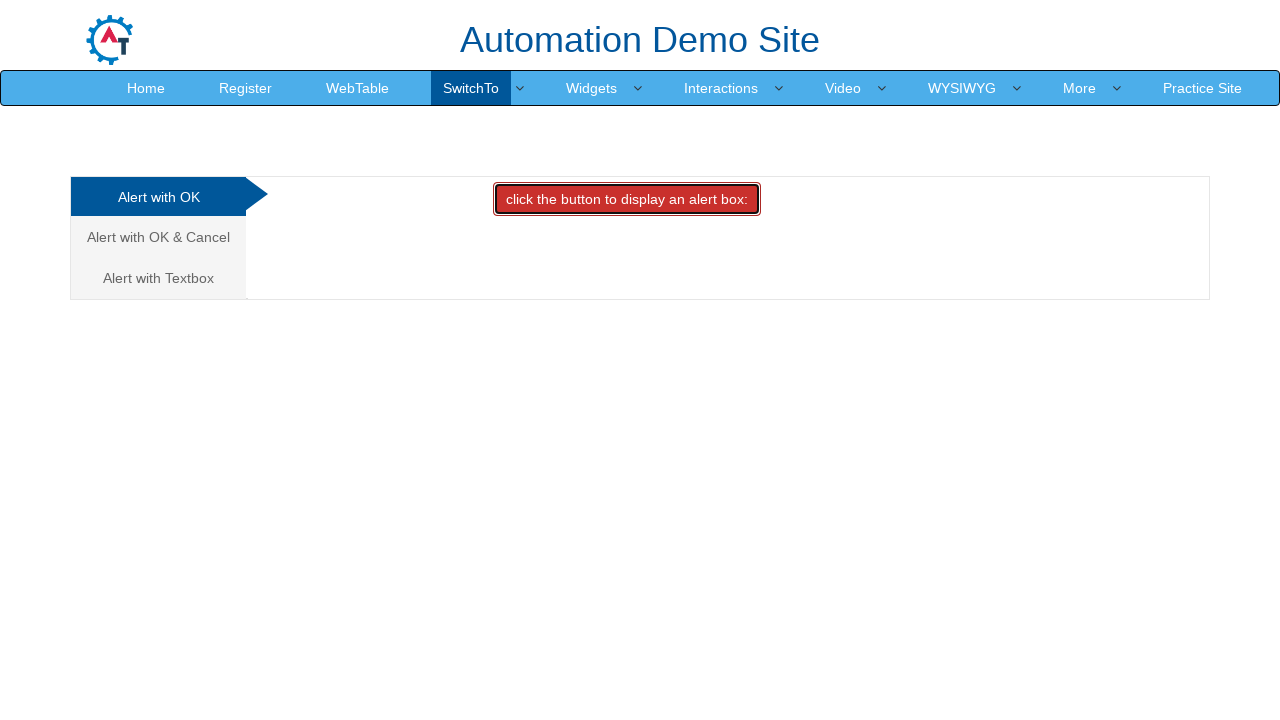

Registered one-time dialog handler
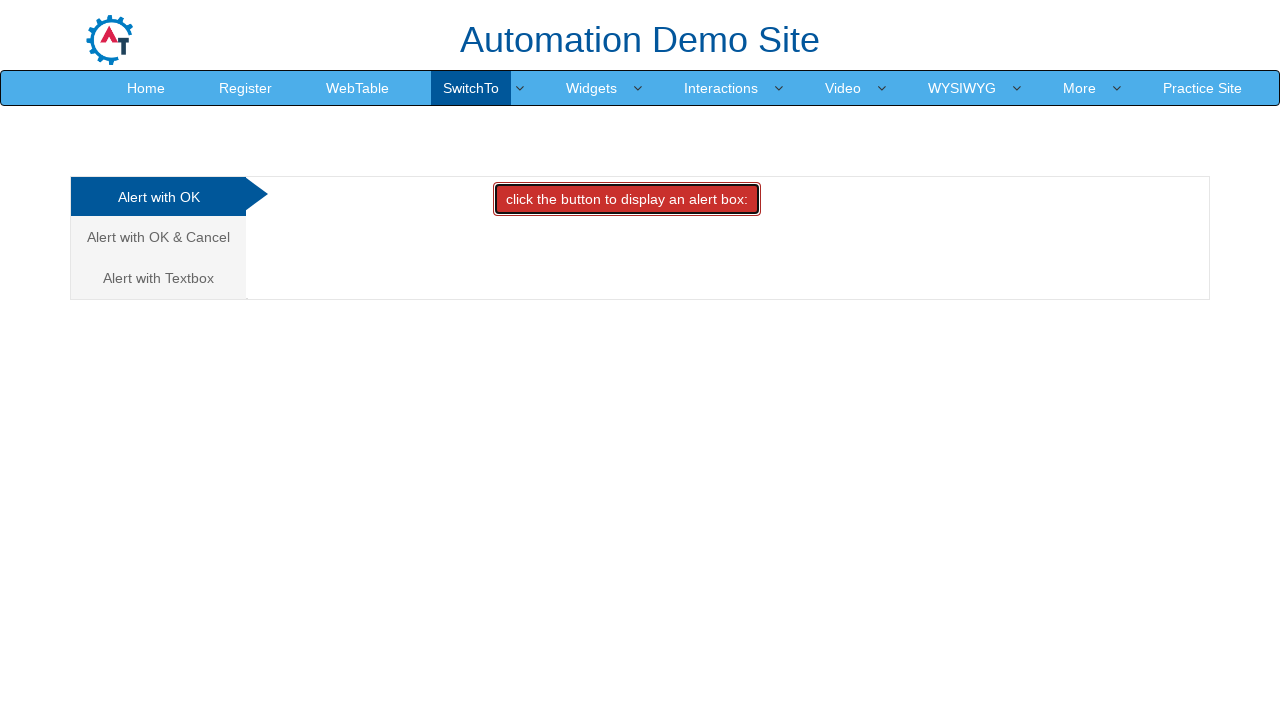

Clicked alert trigger button to display JavaScript alert at (627, 199) on button.btn.btn-danger
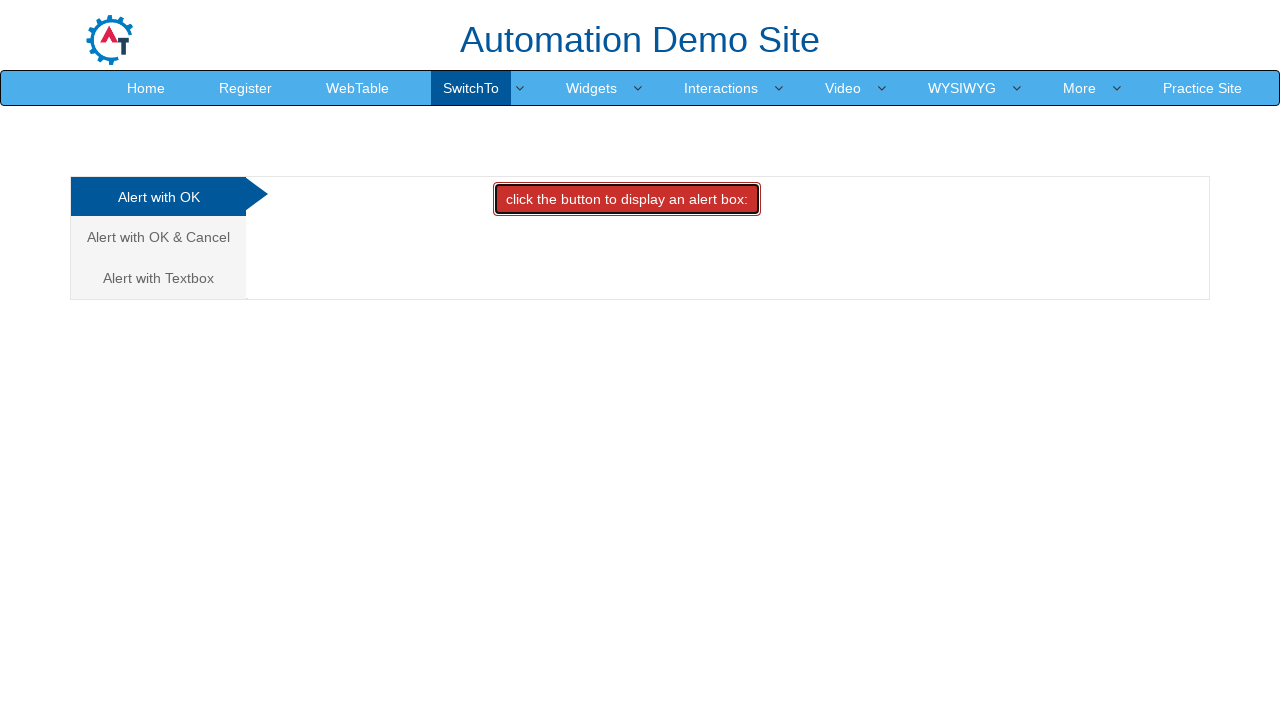

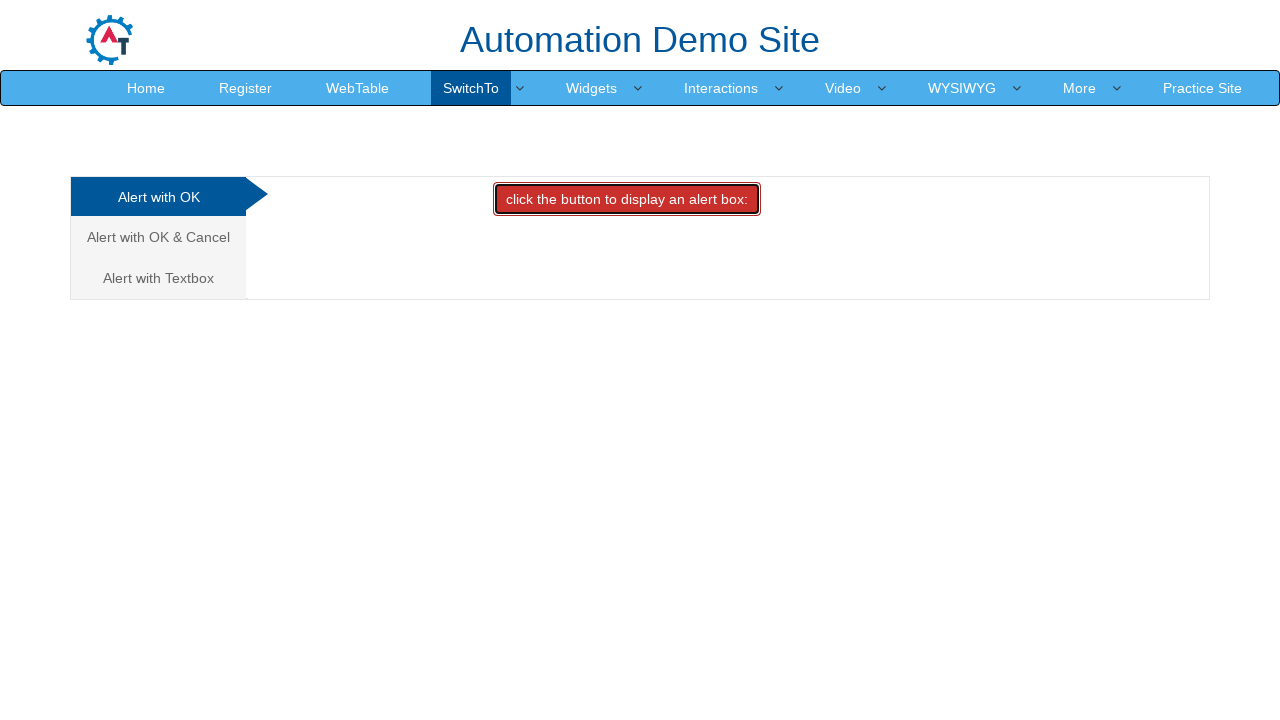